Tests that clicking on a project in the Hot Projects section redirects to the project detail page

Starting URL: https://nearcatalog.xyz

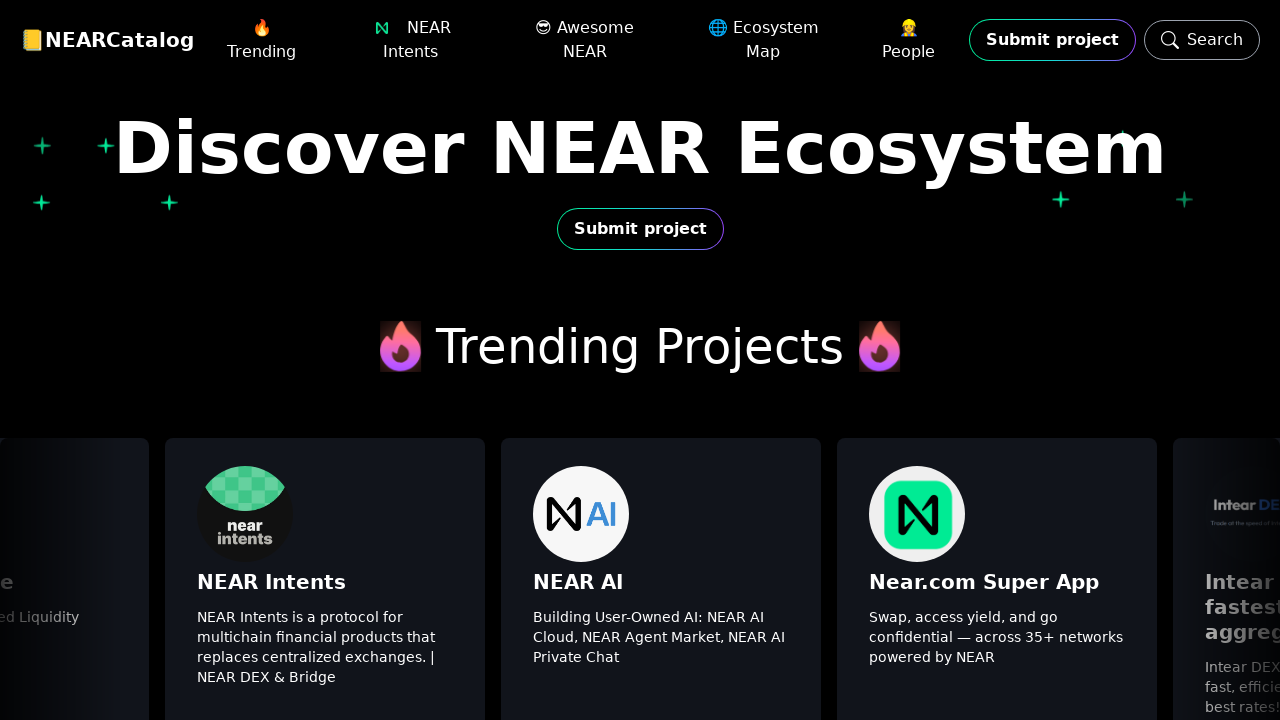

Hot Projects section became visible
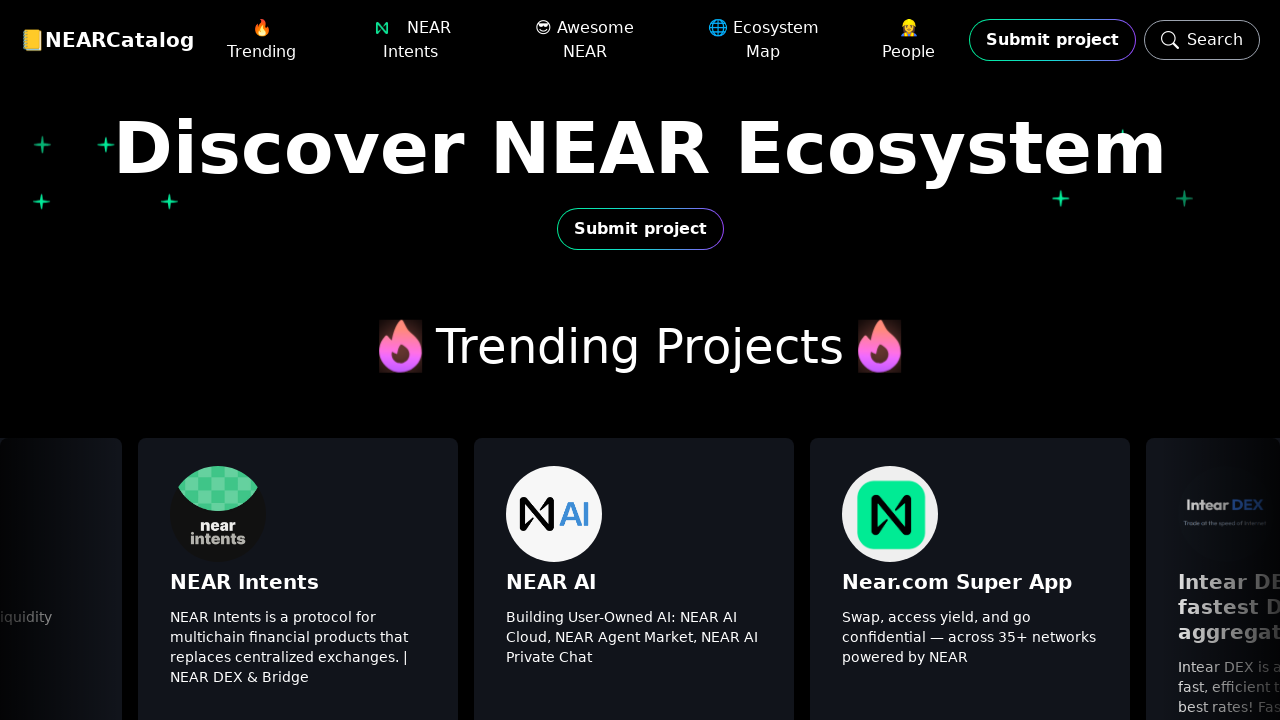

Project element in Hot Projects became visible
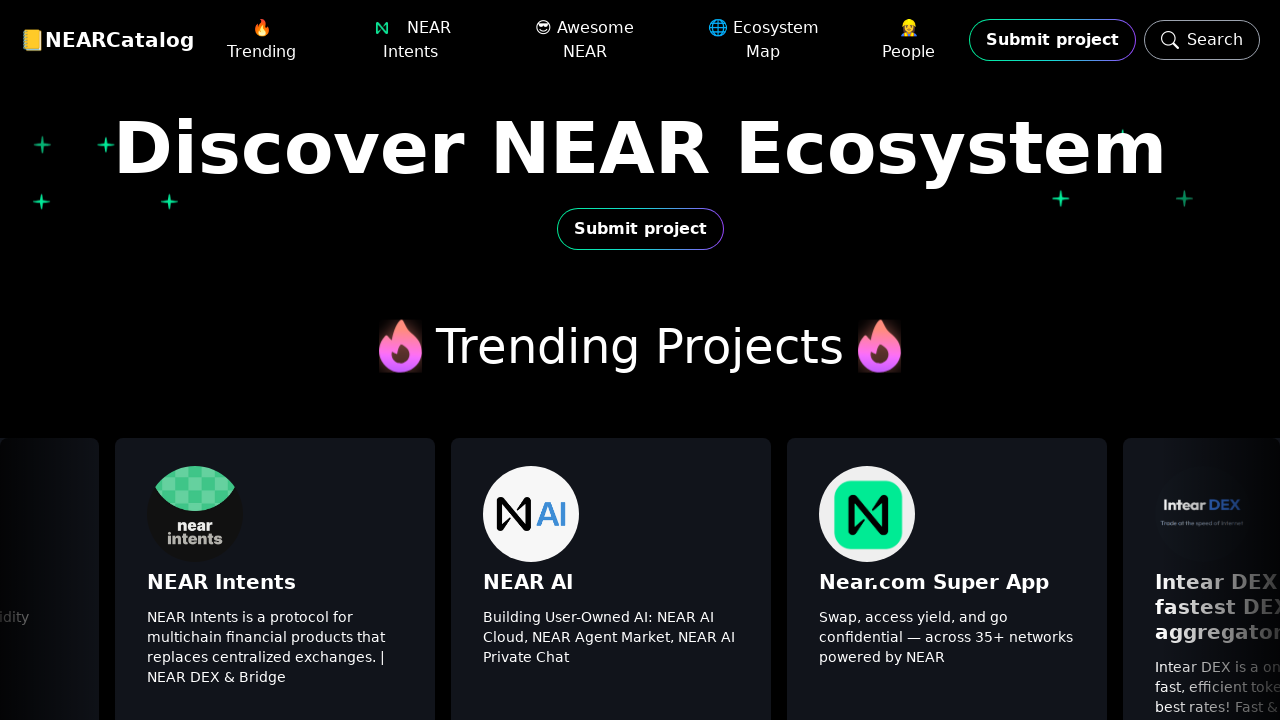

Clicked on a project in Hot Projects section at (640, 508) on .relative > div > .relative > .no-scrollbar
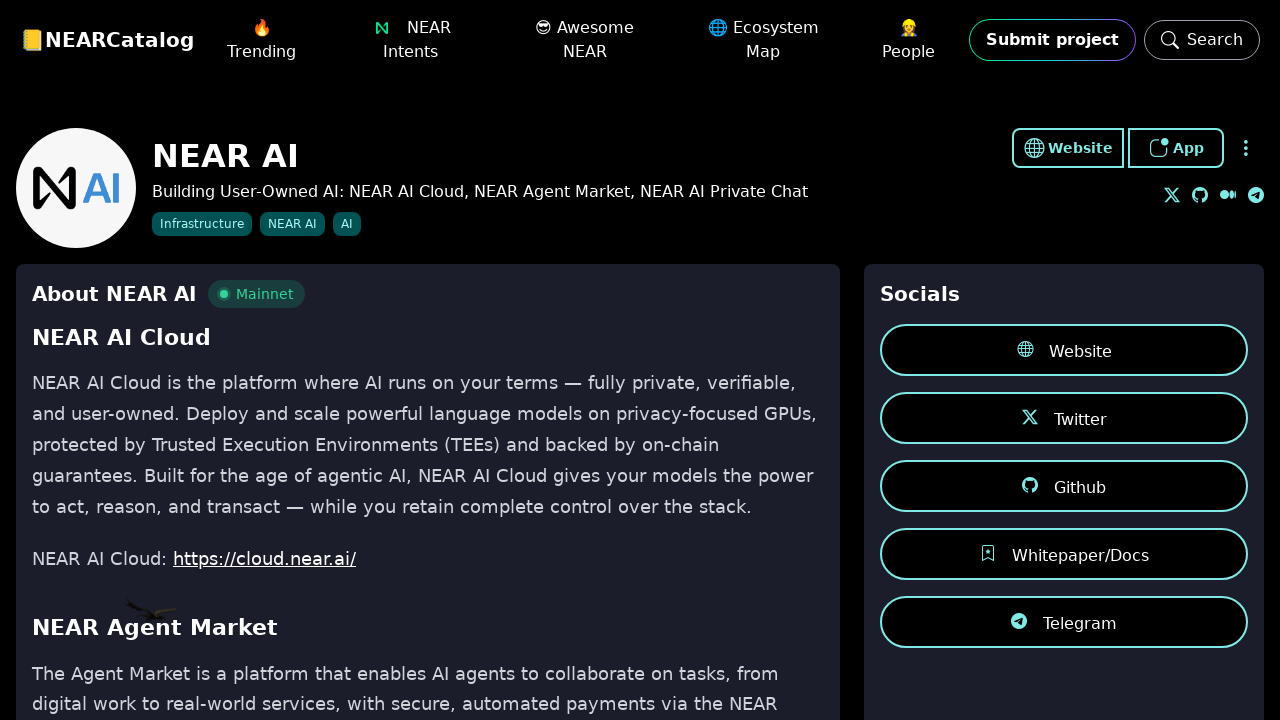

Project page network idle state reached
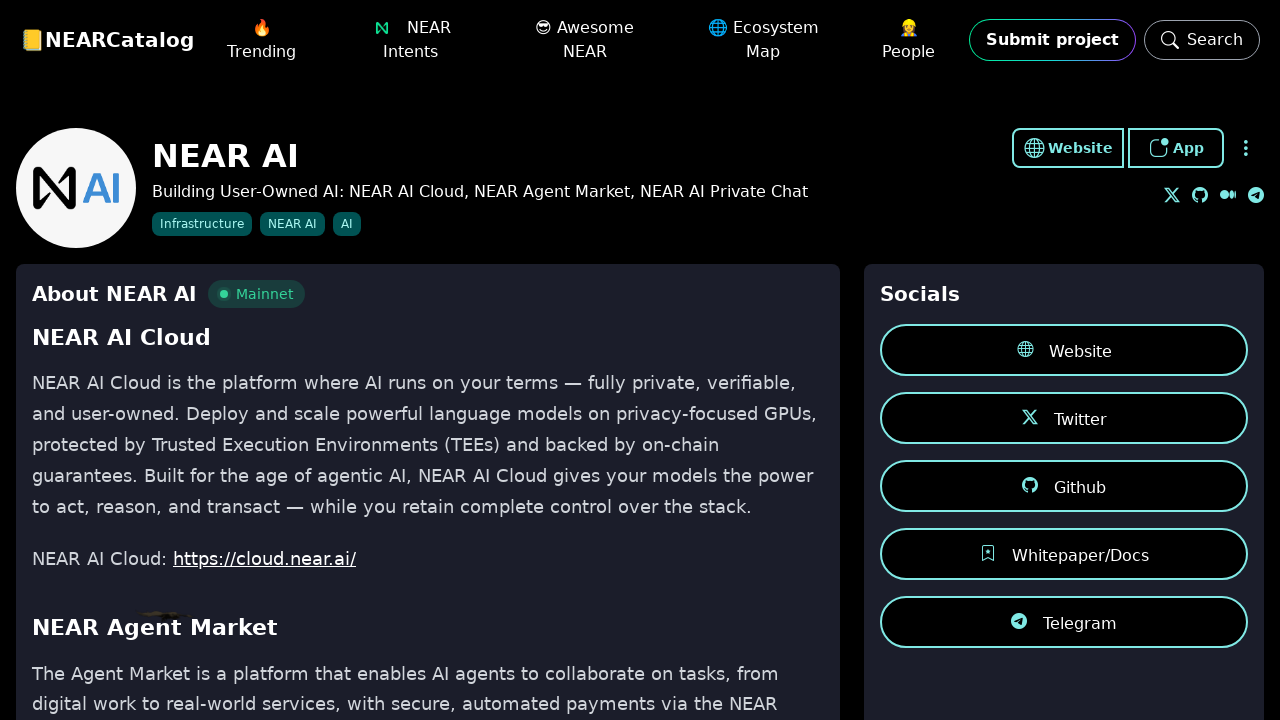

Project detail page heading became visible
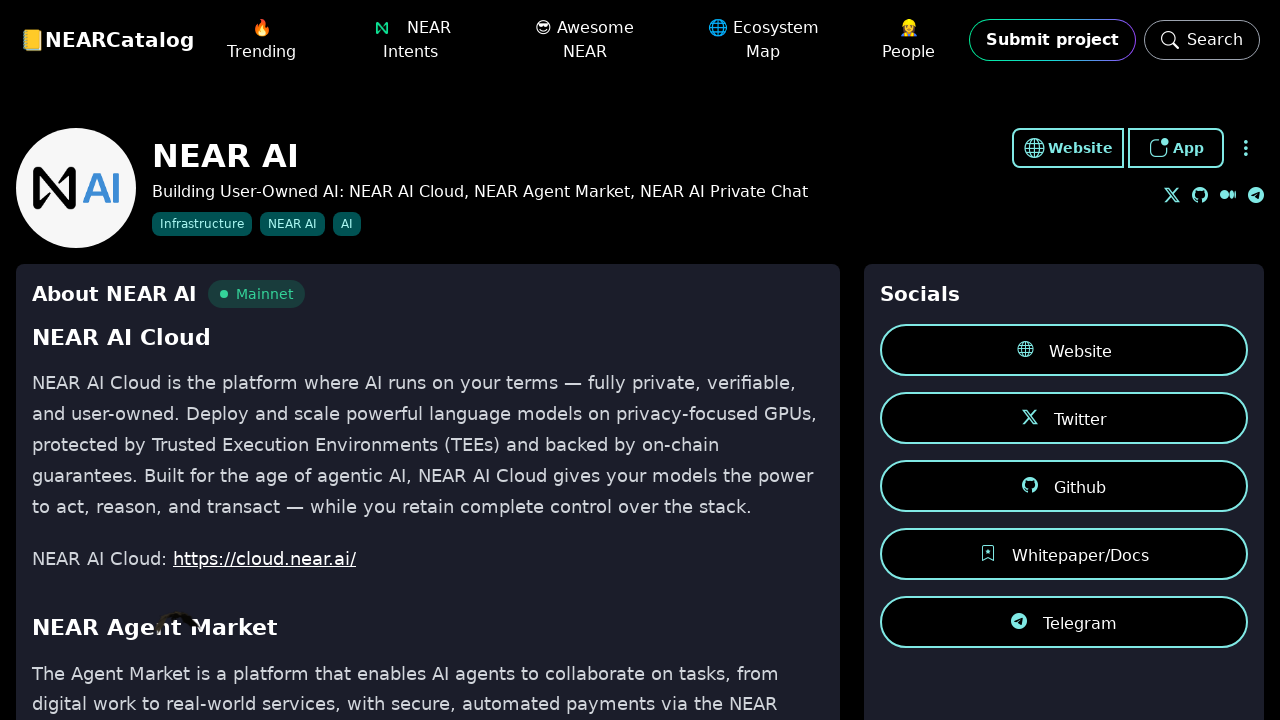

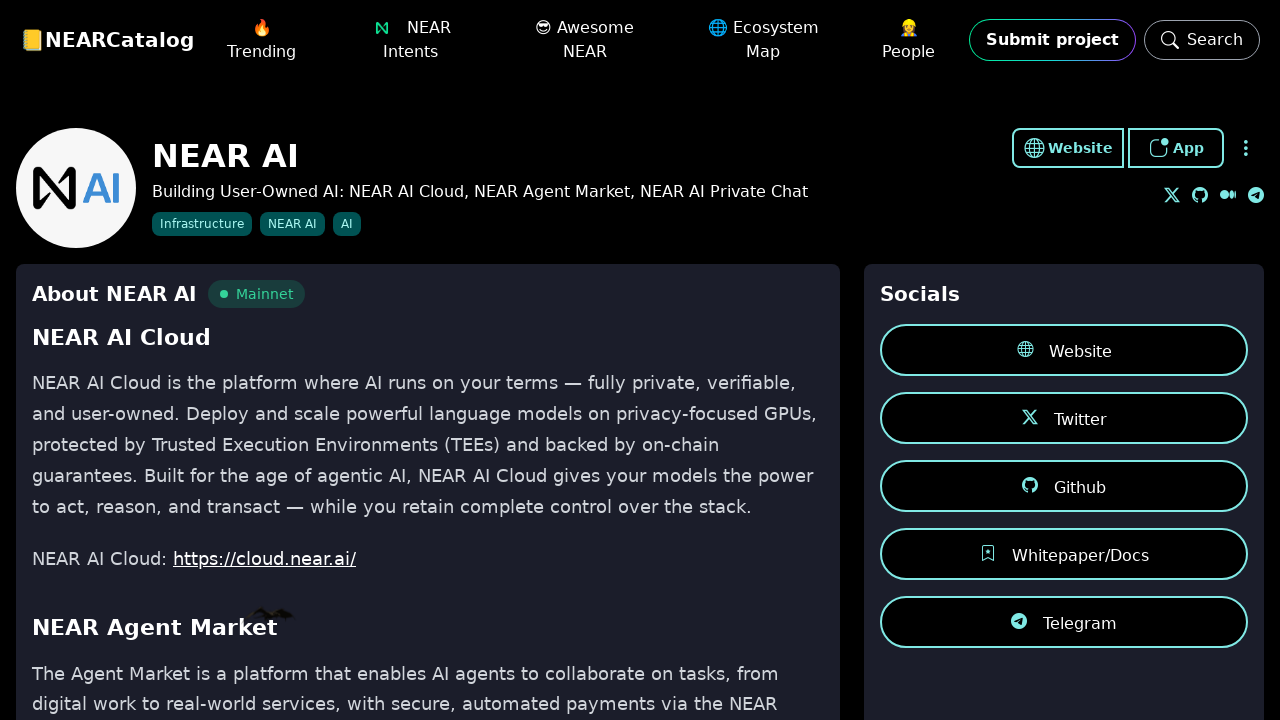